Navigates to YouTube homepage and maximizes the browser window

Starting URL: https://www.youtube.com

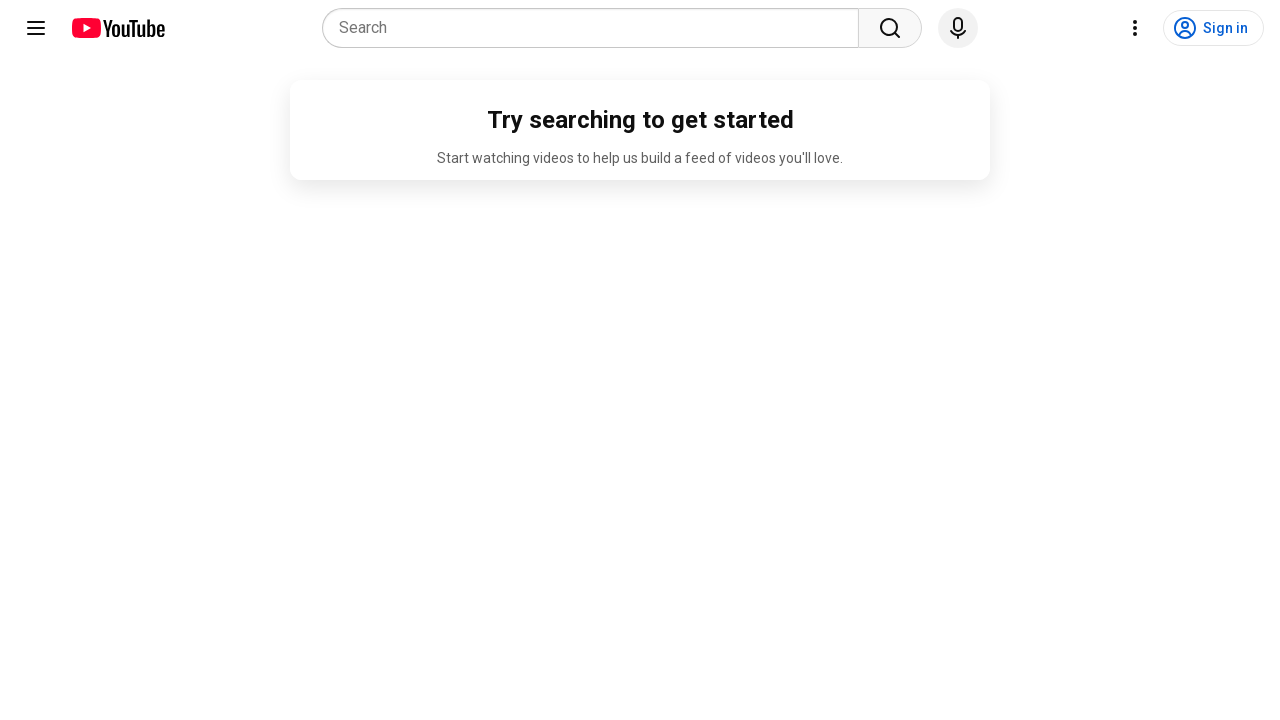

Set viewport size to 1920x1080 to maximize browser window
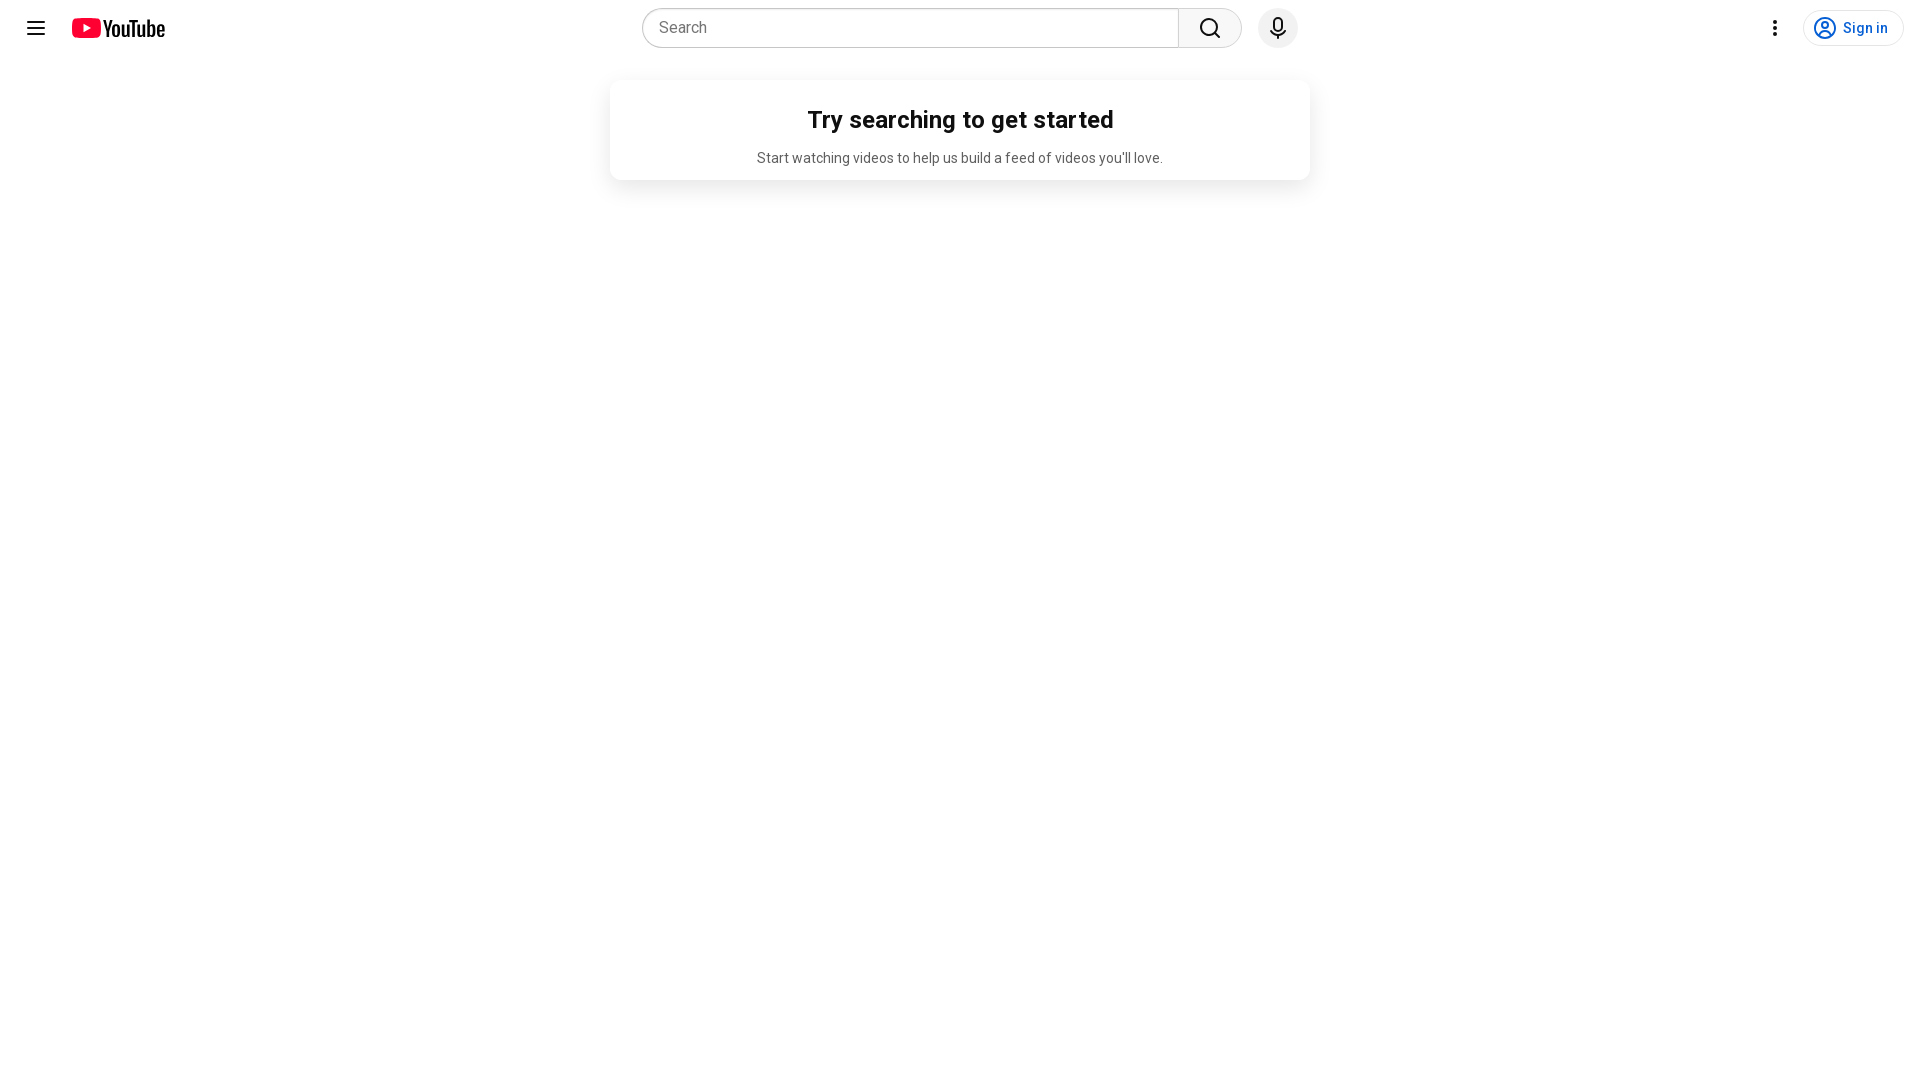

YouTube homepage loaded (domcontentloaded state reached)
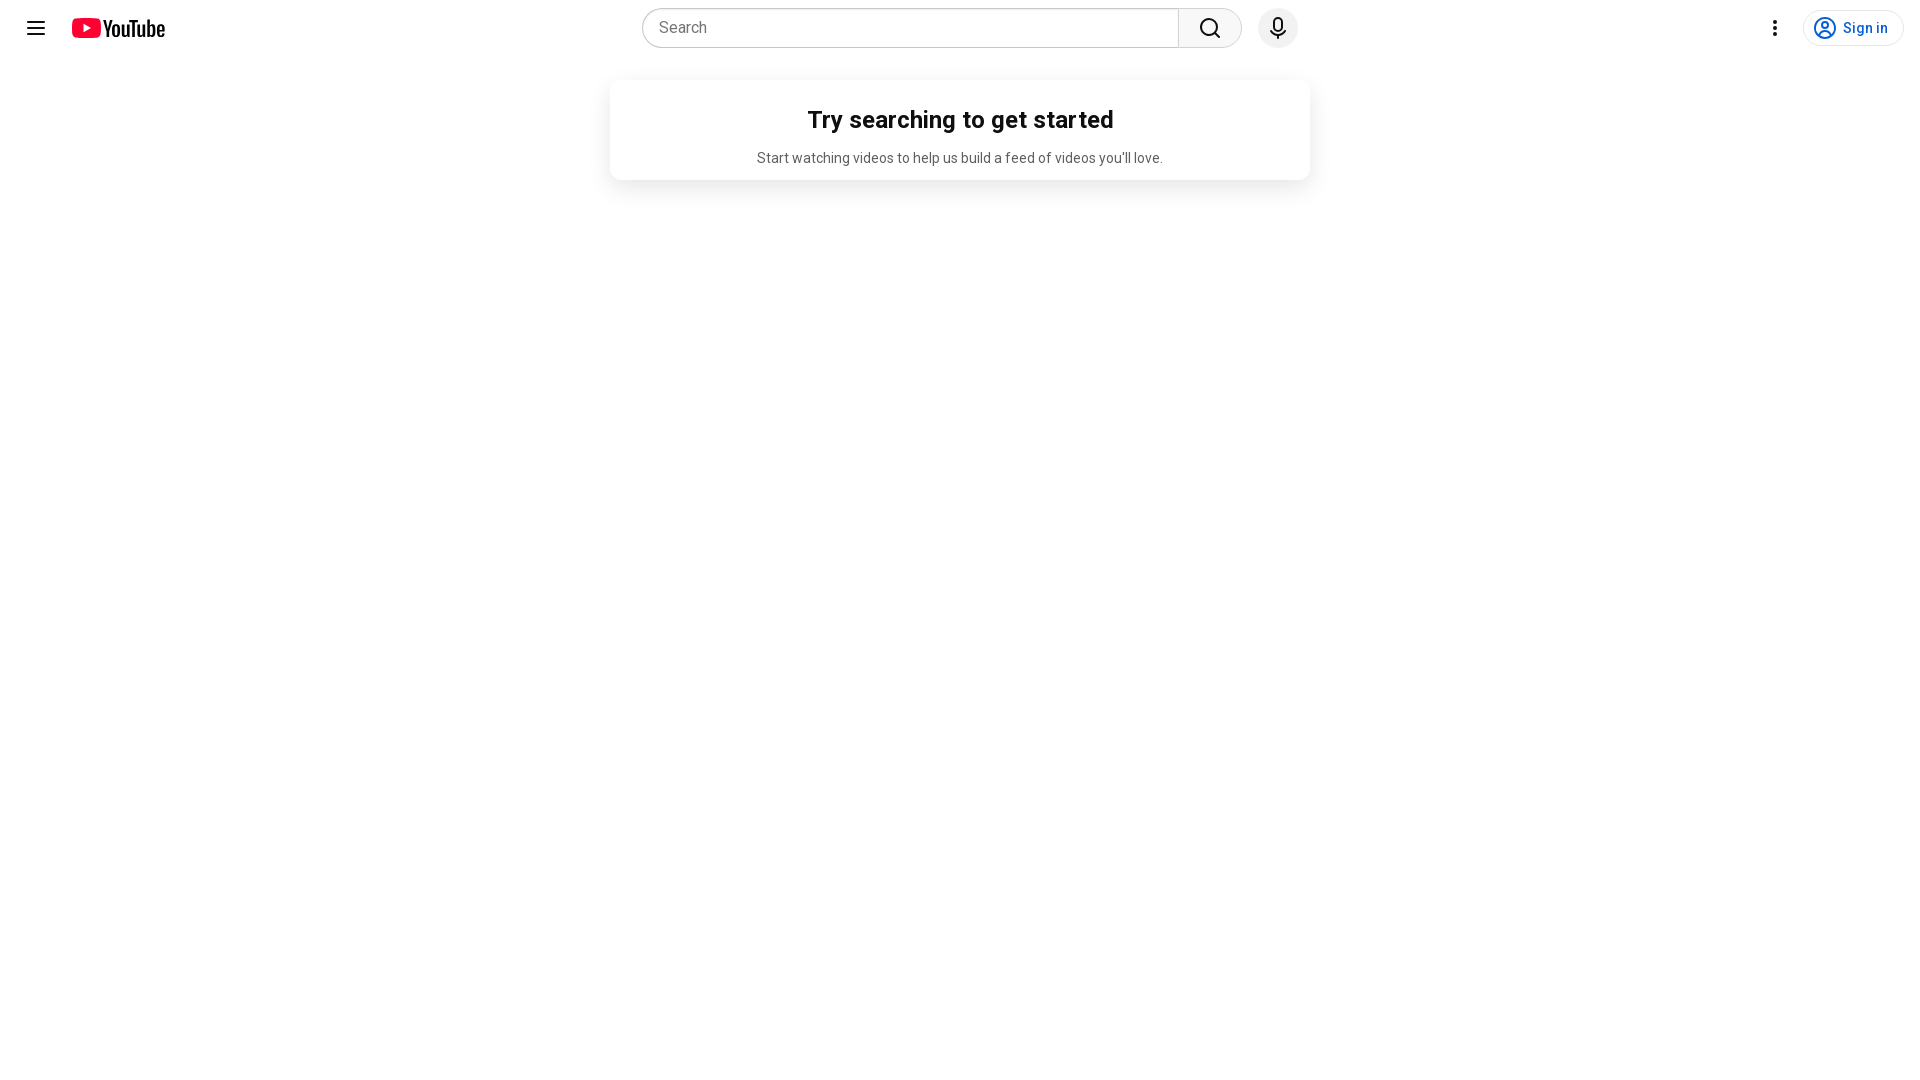

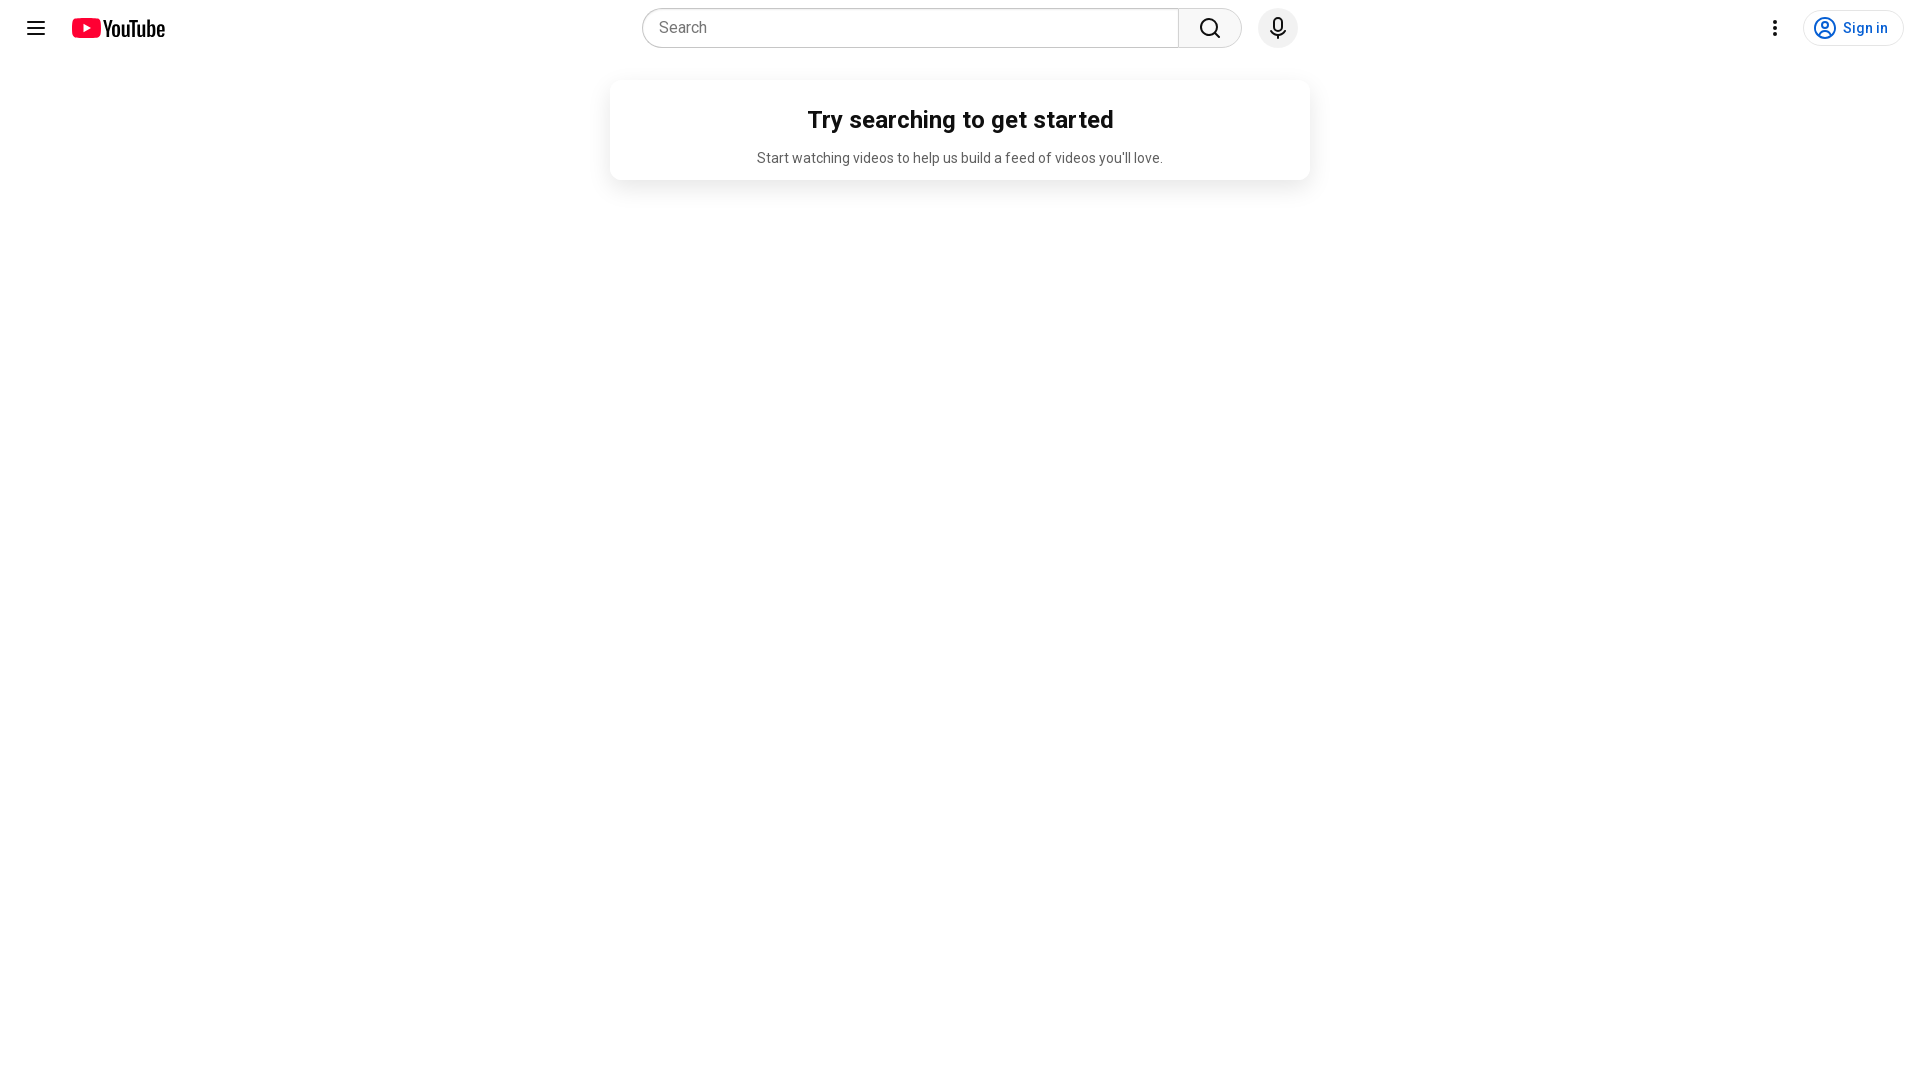